Tests right-click context menu functionality by right-clicking on a specific element

Starting URL: https://swisnl.github.io/jQuery-contextMenu/demo/async-promise.html

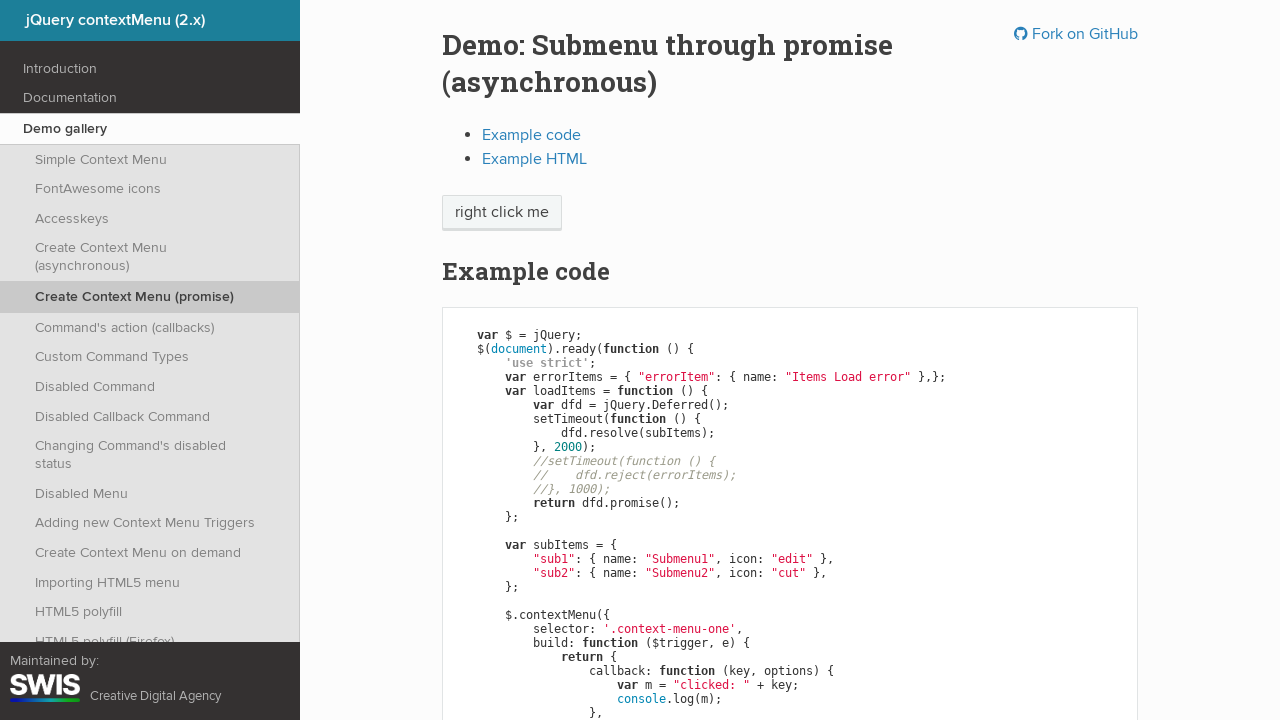

Right-clicked on 'right click me' element to open context menu at (502, 213) on xpath=//span[contains(text(),'right click me')]
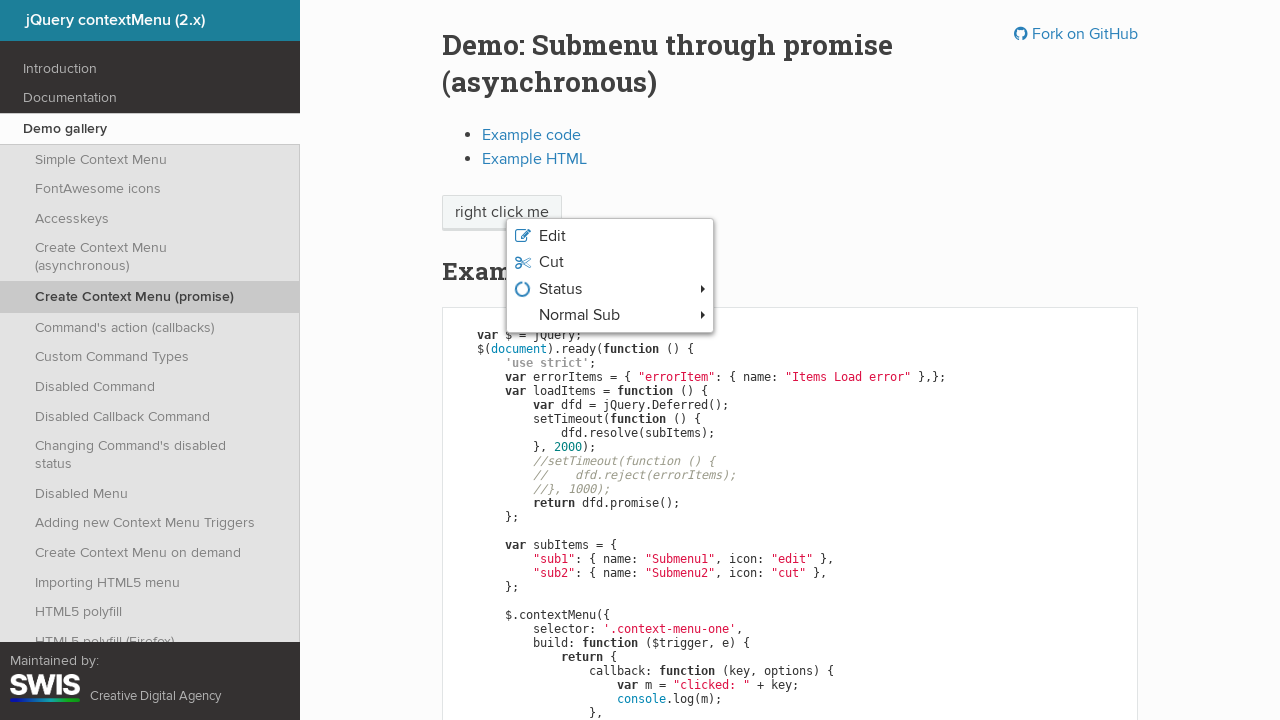

Waited for context menu to become visible
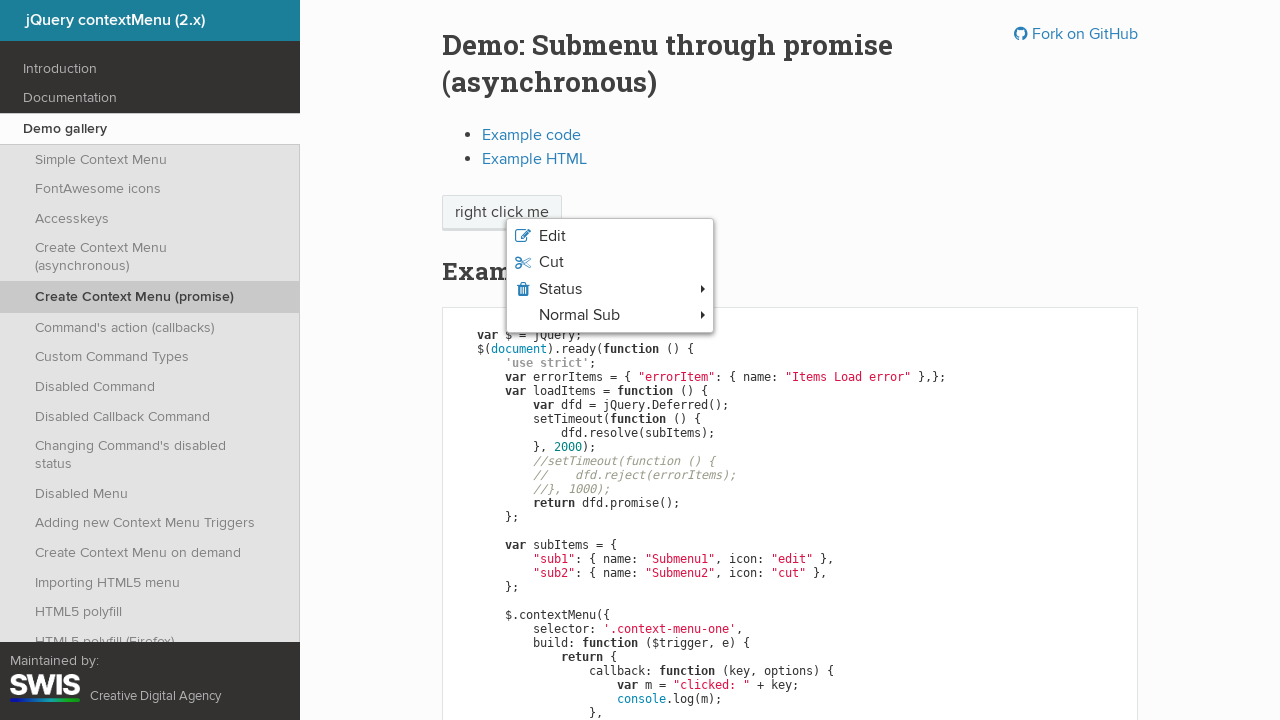

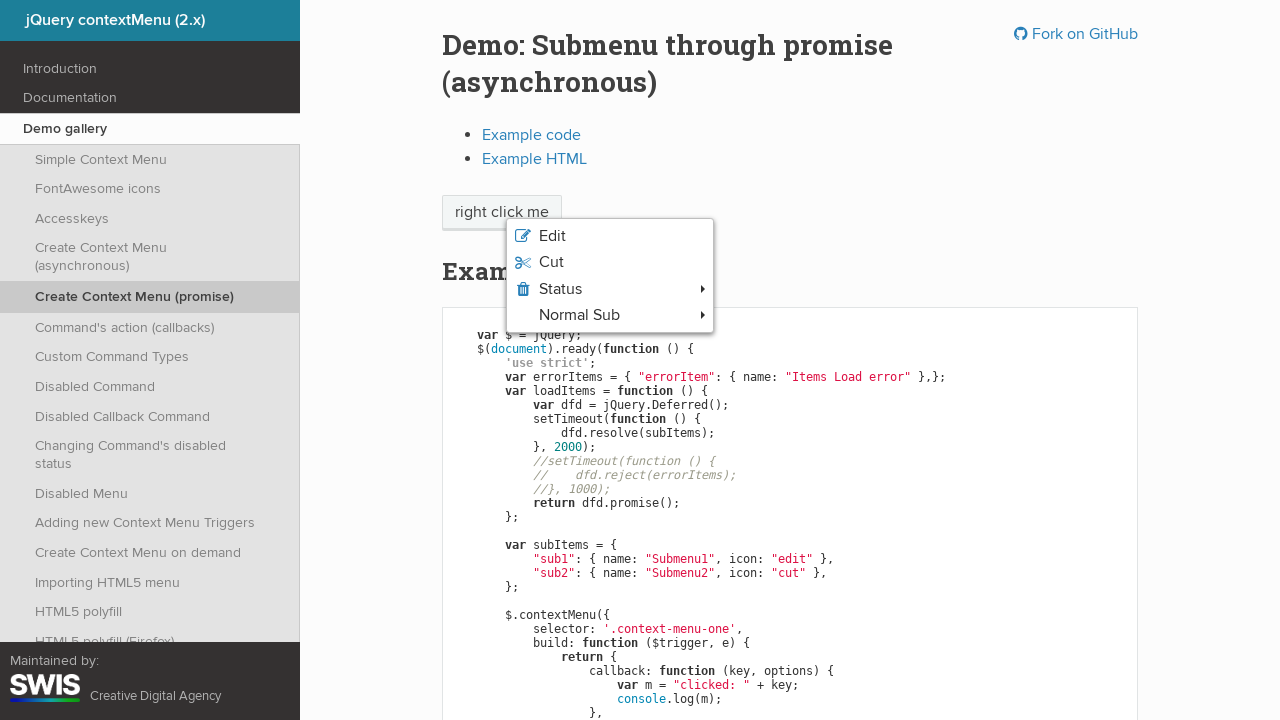